Tests Google Translate by clicking on a language element and attempting to enter text (Tamil) into a language selection field.

Starting URL: https://translate.google.co.uk/

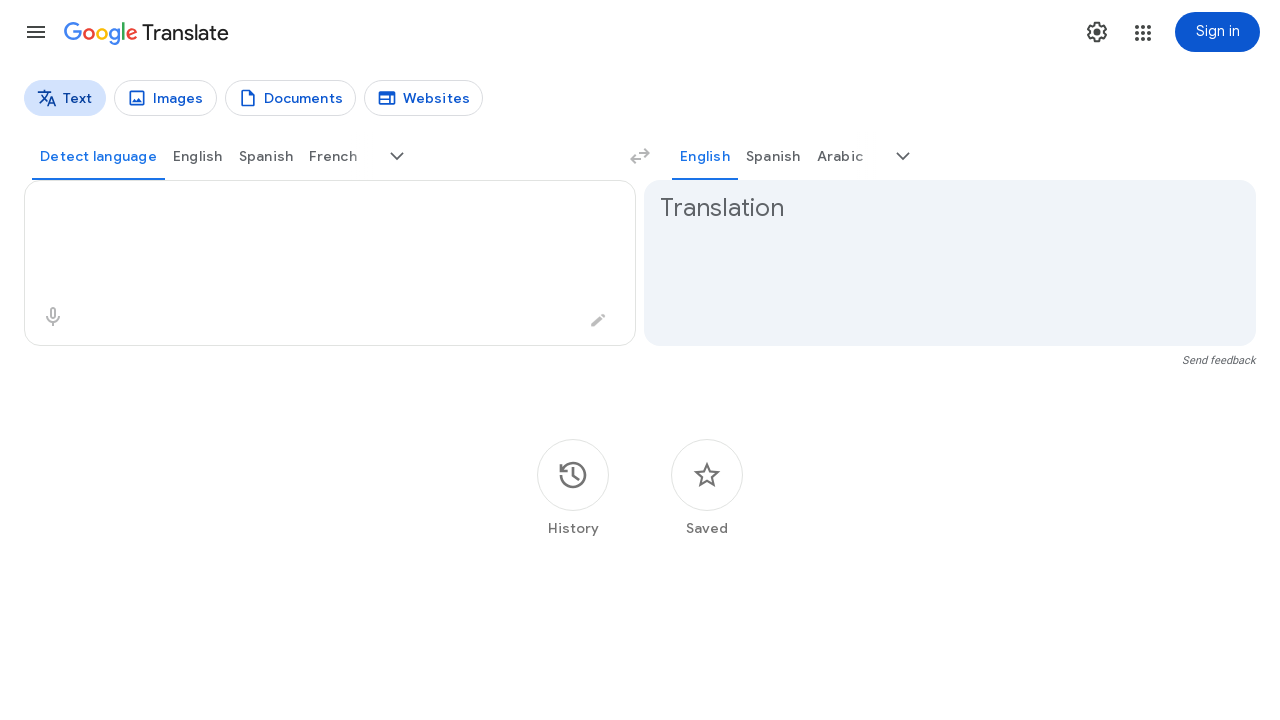

Clicked on language selector element with data-language-code attribute at (98, 156) on [data-language-code]
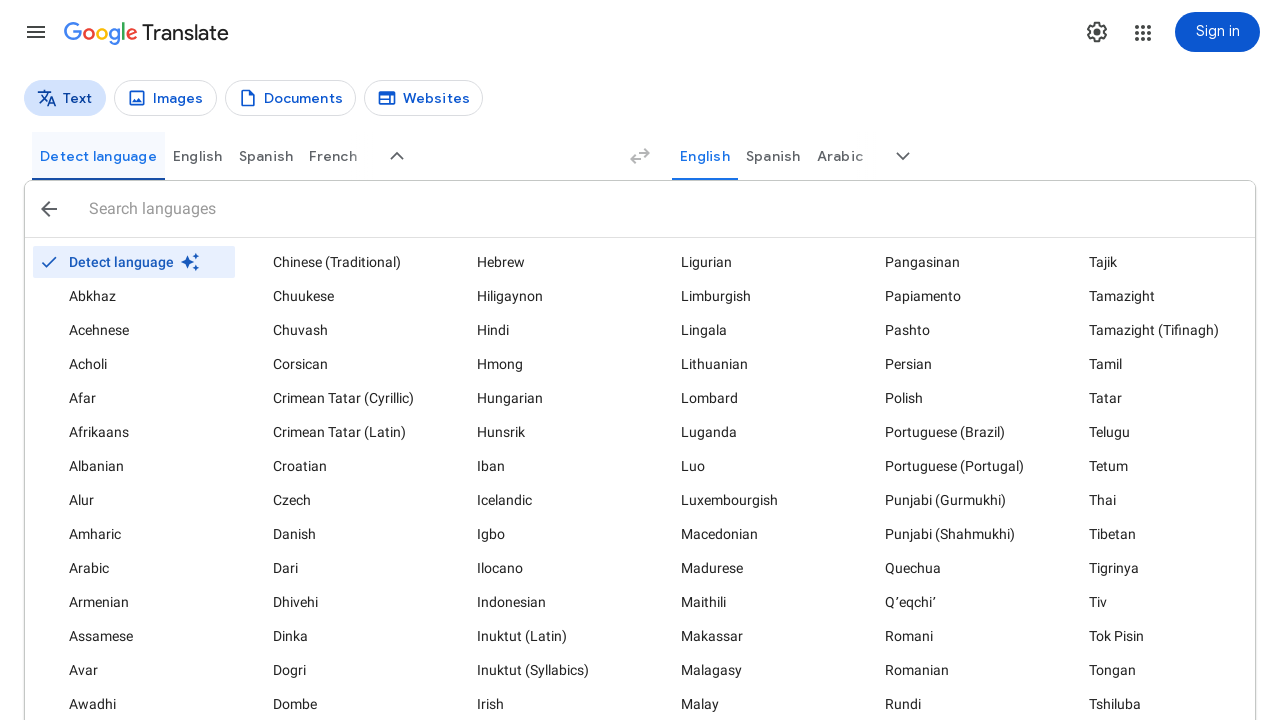

Entered 'Tamil' into language selection field on input[aria-label*='language']
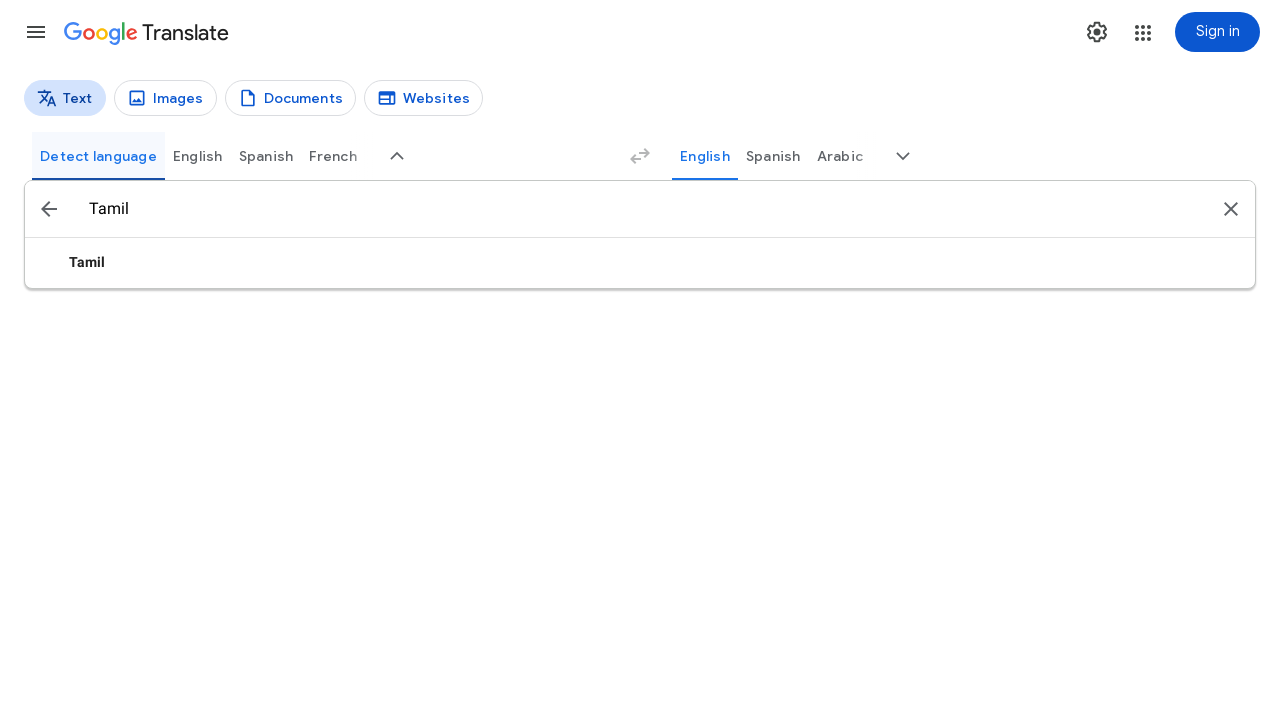

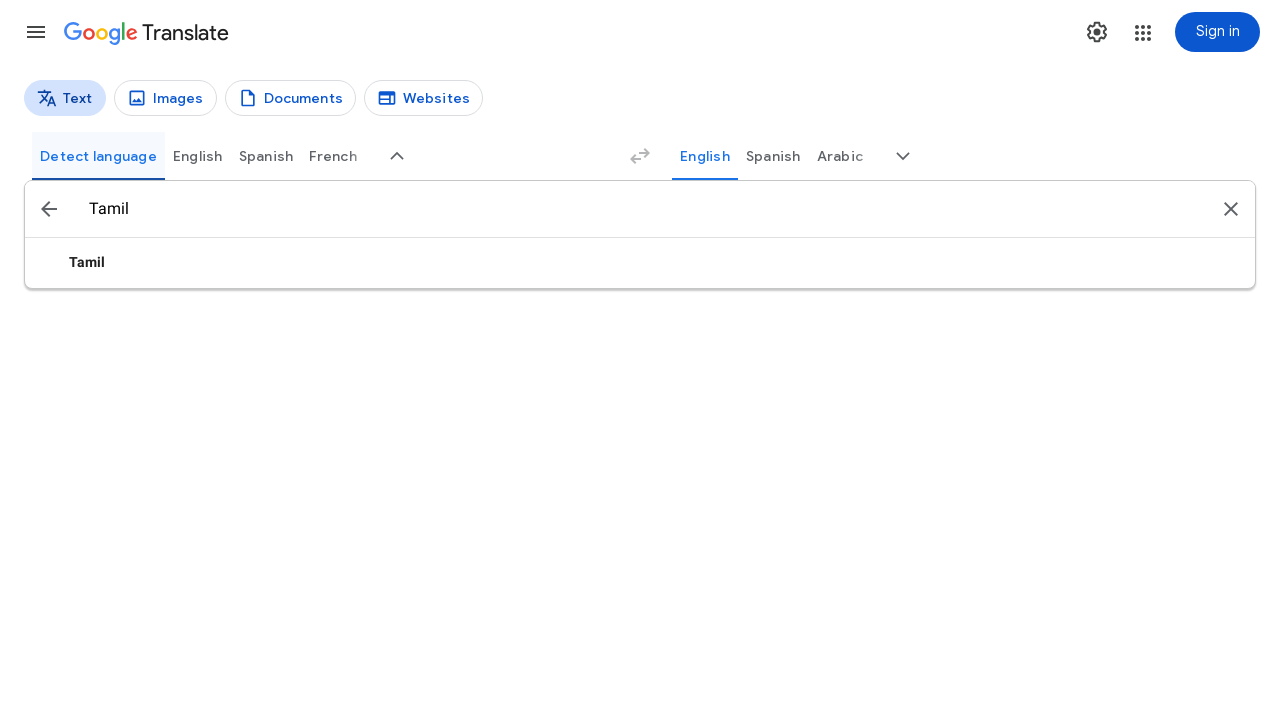